Solves a math problem on the page by reading a value, calculating the result using a formula, filling the answer, selecting checkboxes, and submitting the form

Starting URL: https://suninjuly.github.io/math.html

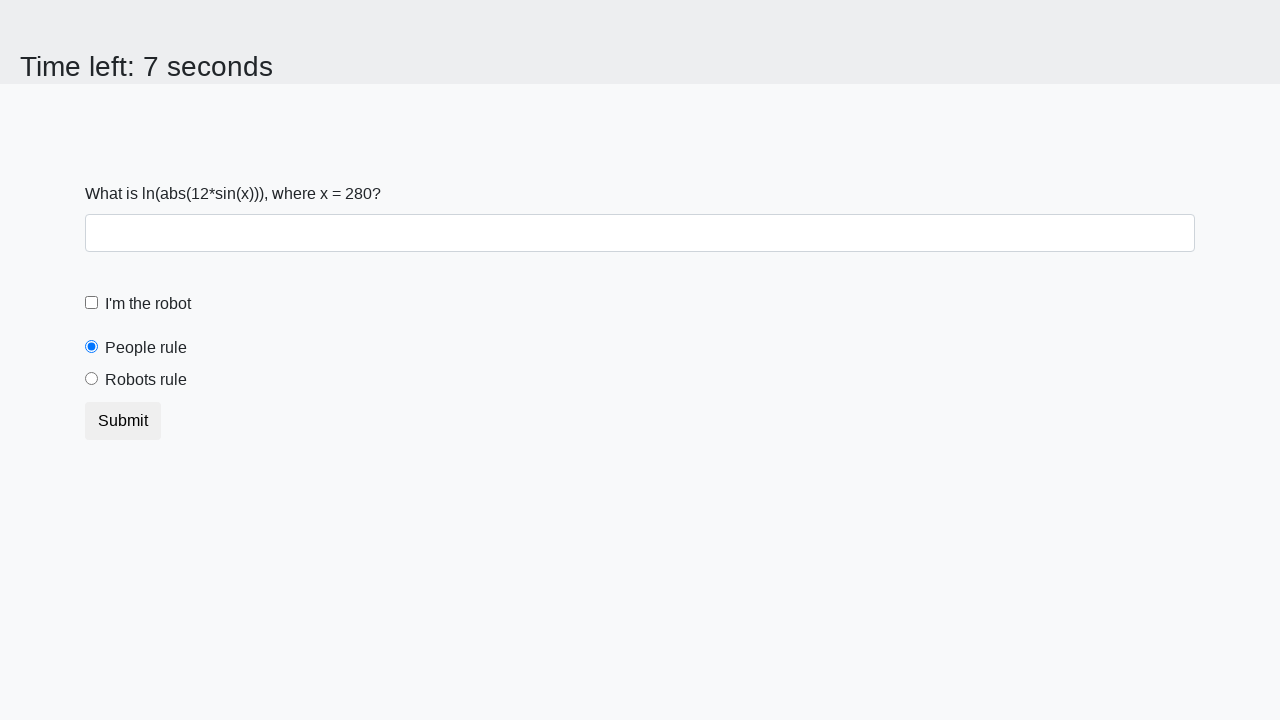

Located the input value element
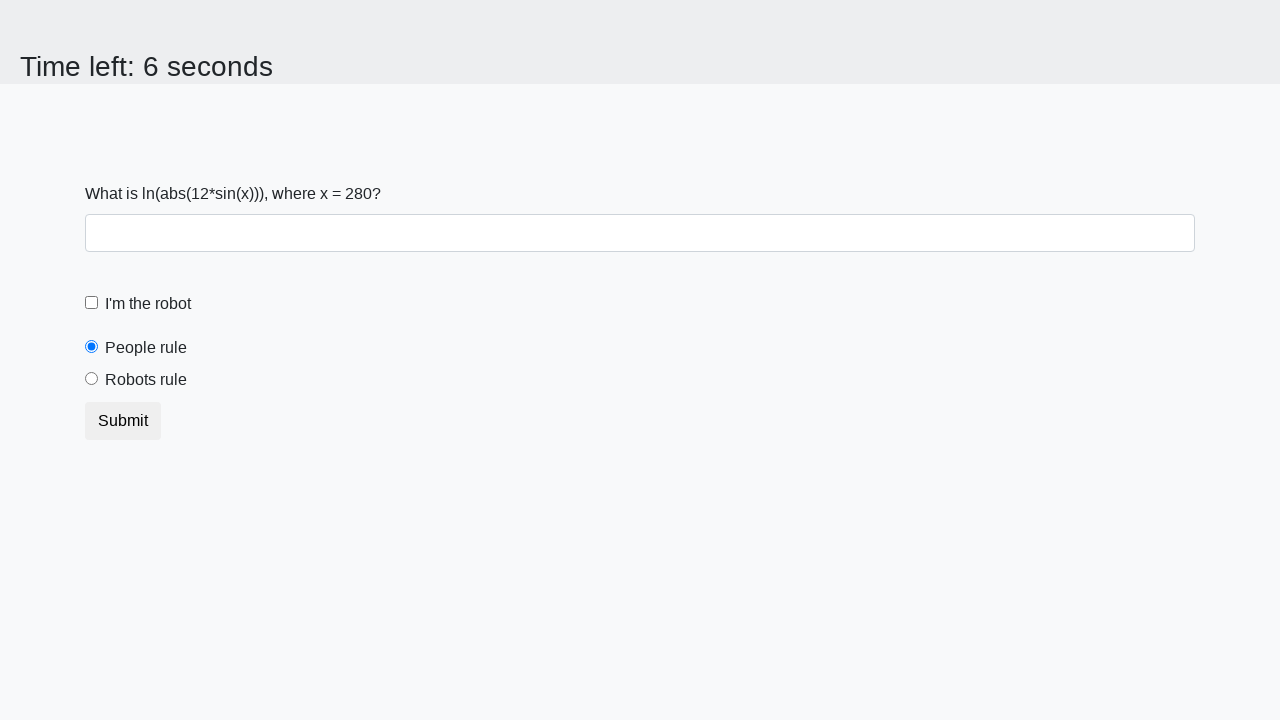

Read x value from page: 280
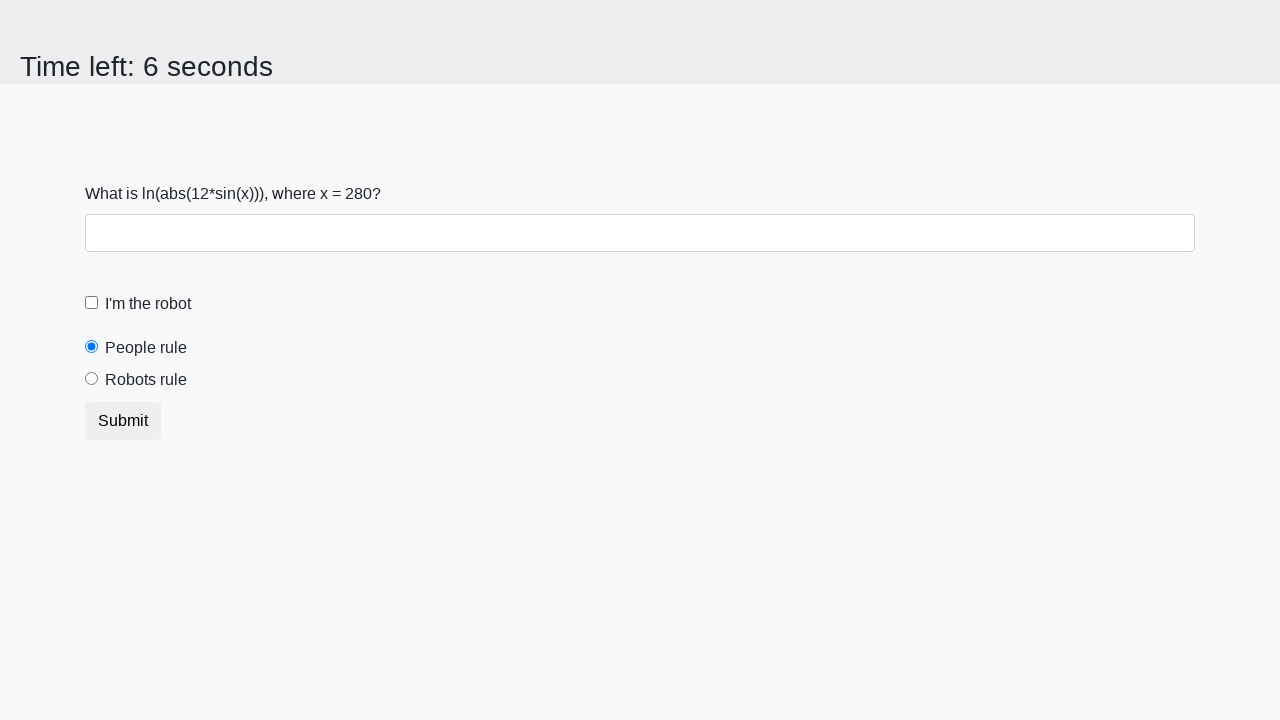

Calculated result using formula: y = 1.5376654063292192
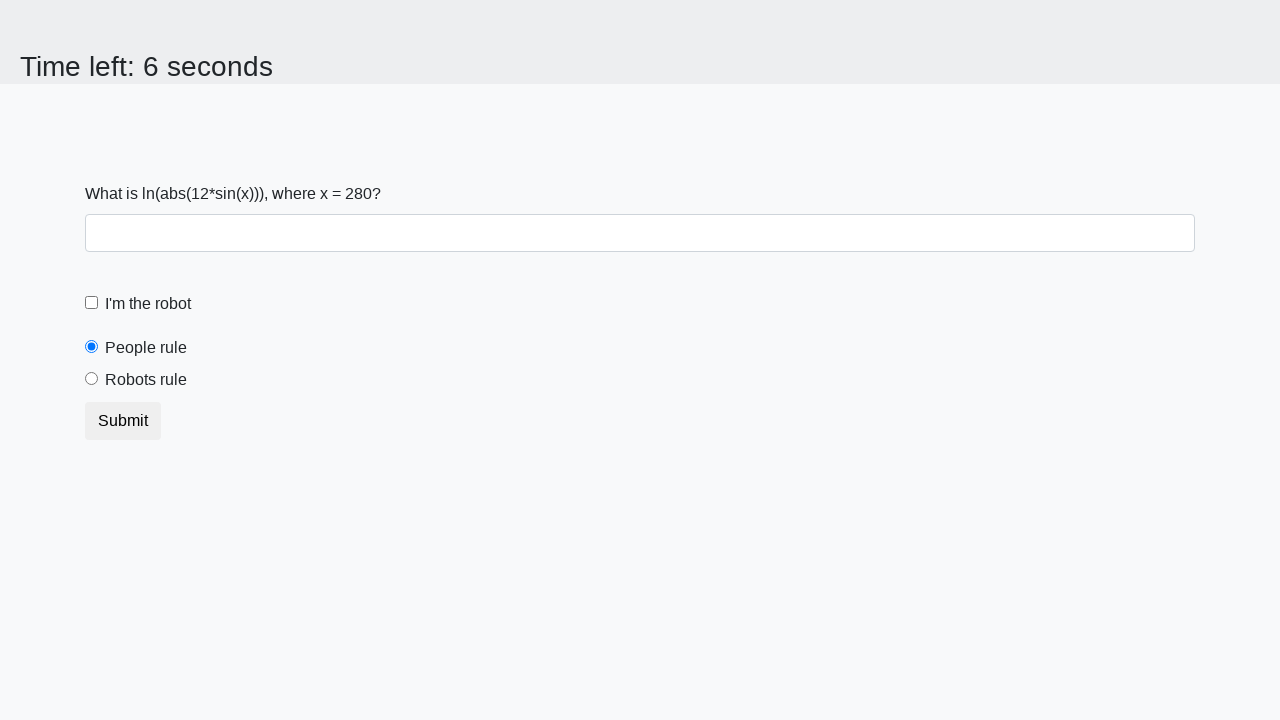

Filled answer field with calculated result: 1.5376654063292192 on #answer
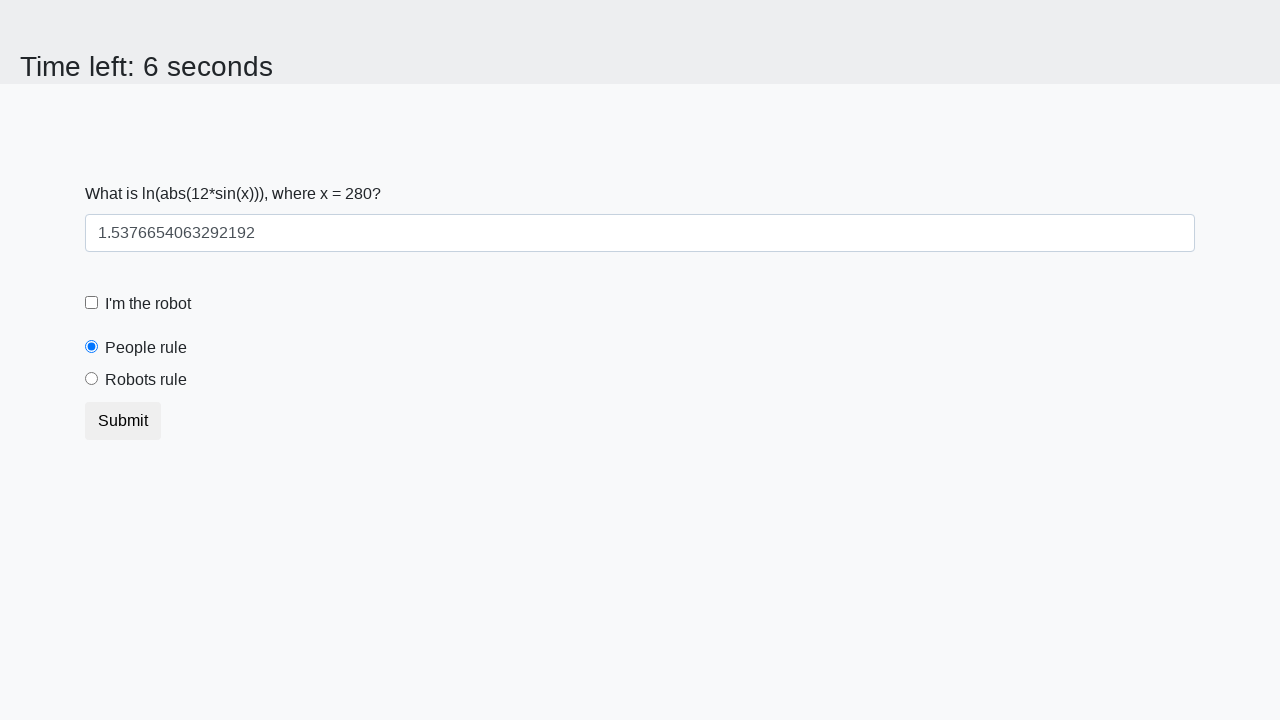

Clicked the robot checkbox at (148, 304) on [for='robotCheckbox']
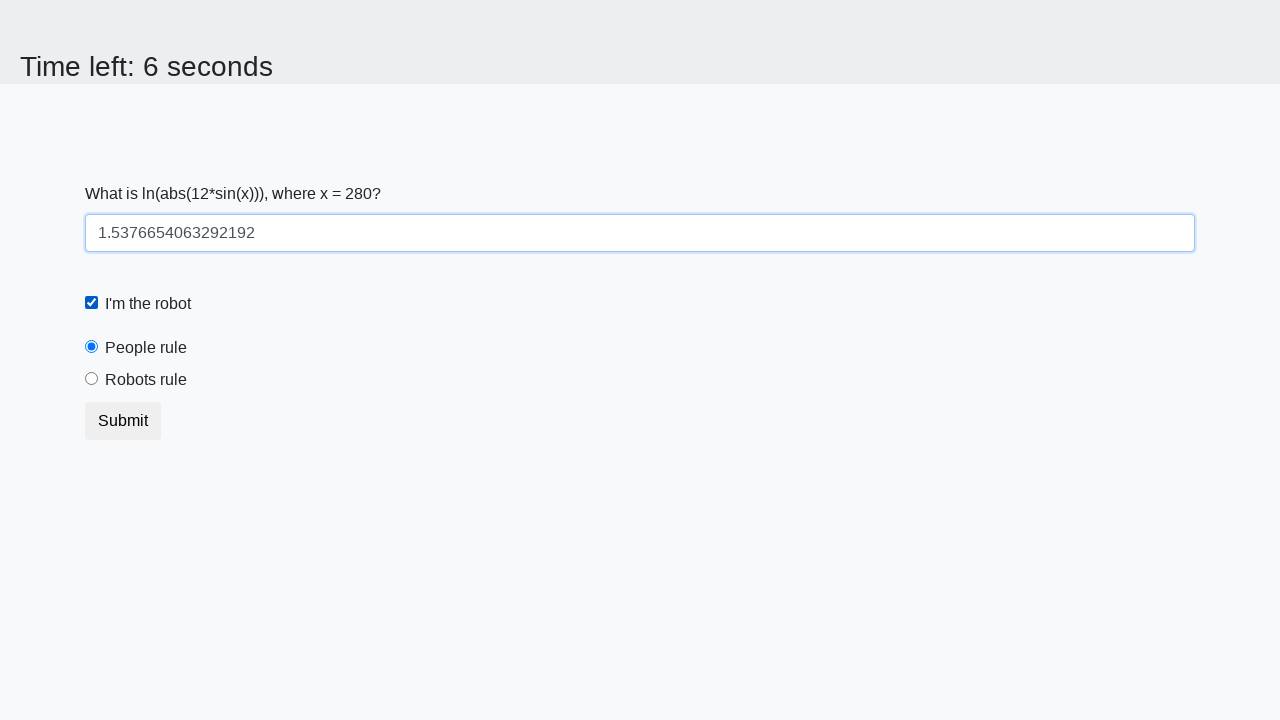

Clicked the robots rule radio button at (146, 380) on [for='robotsRule']
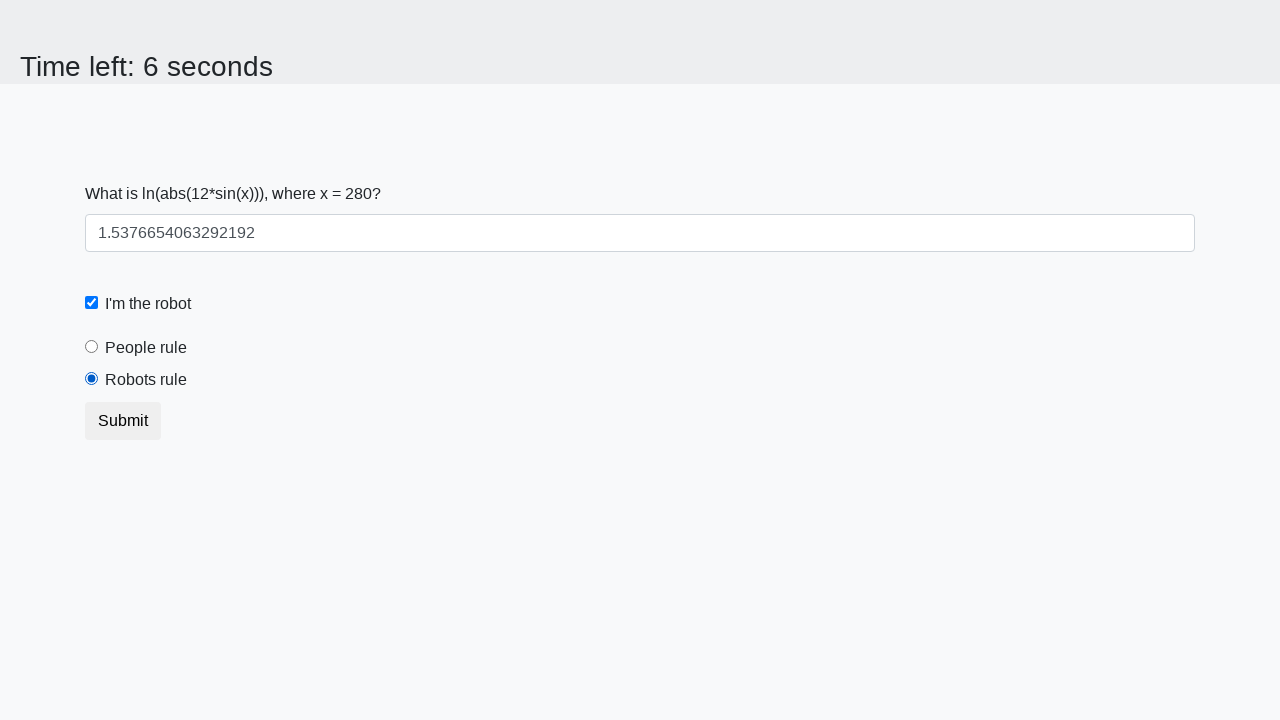

Clicked the submit button at (123, 421) on button.btn
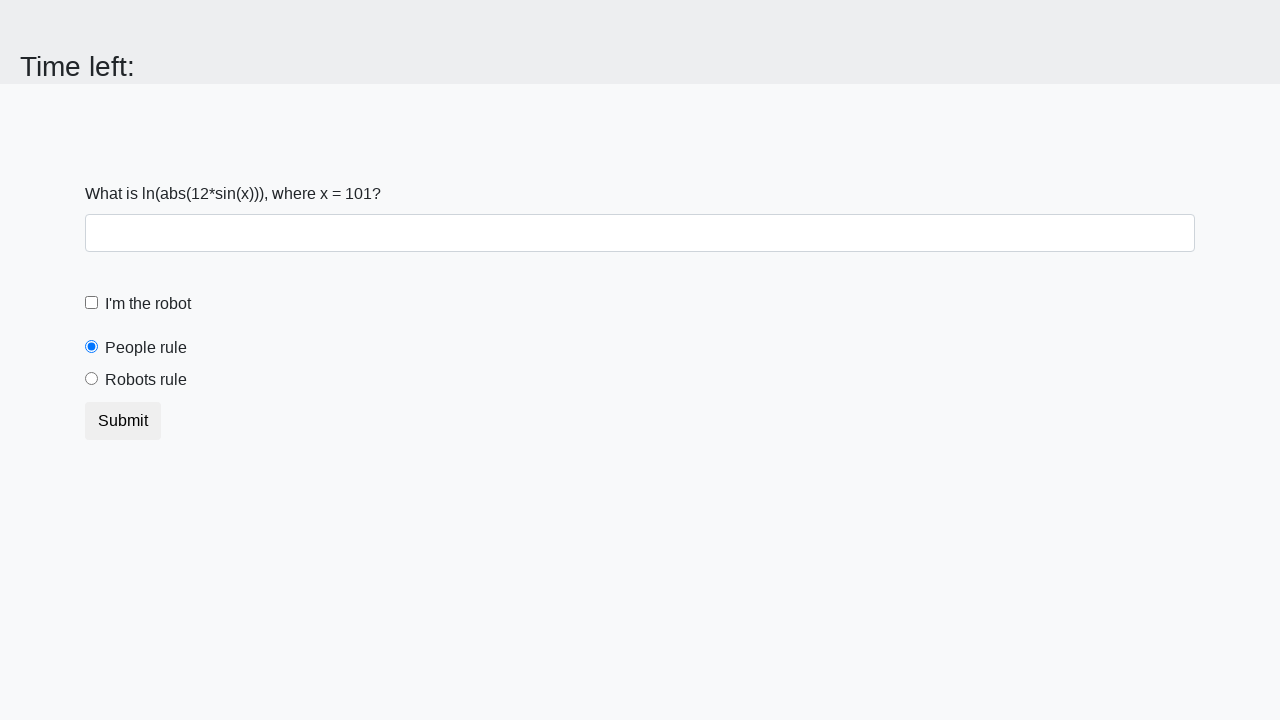

Waited 2 seconds for result to load
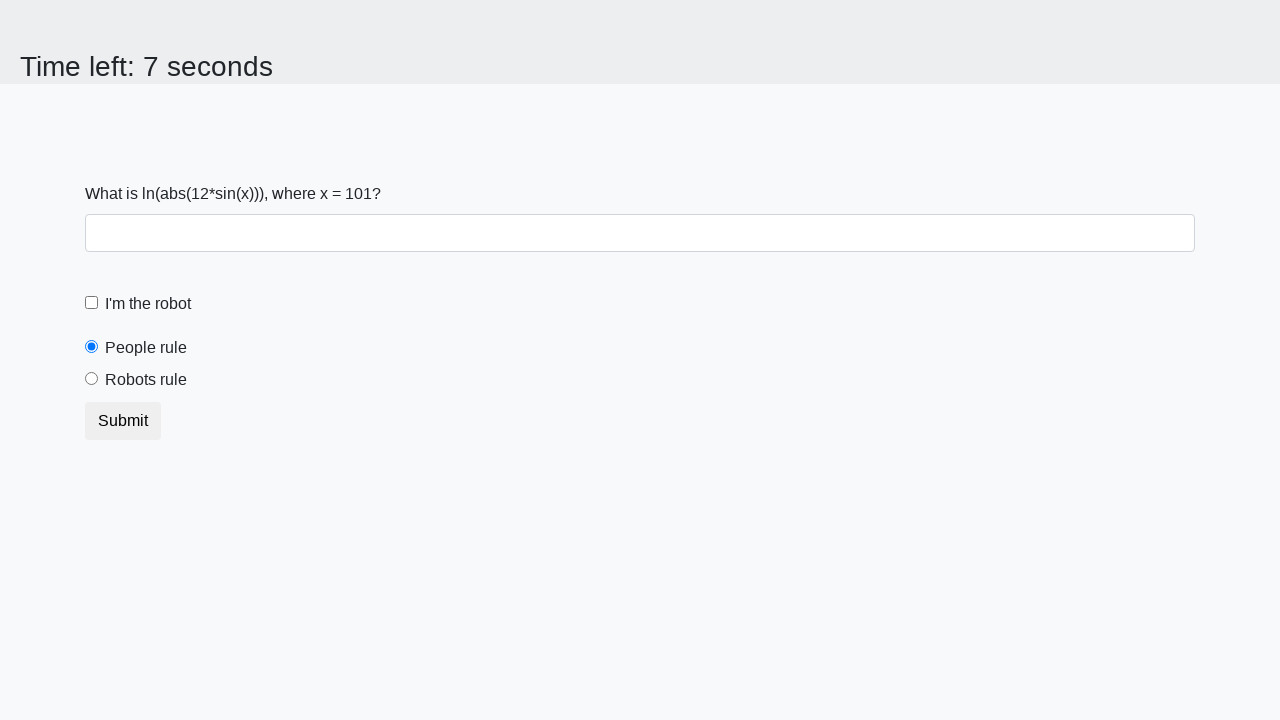

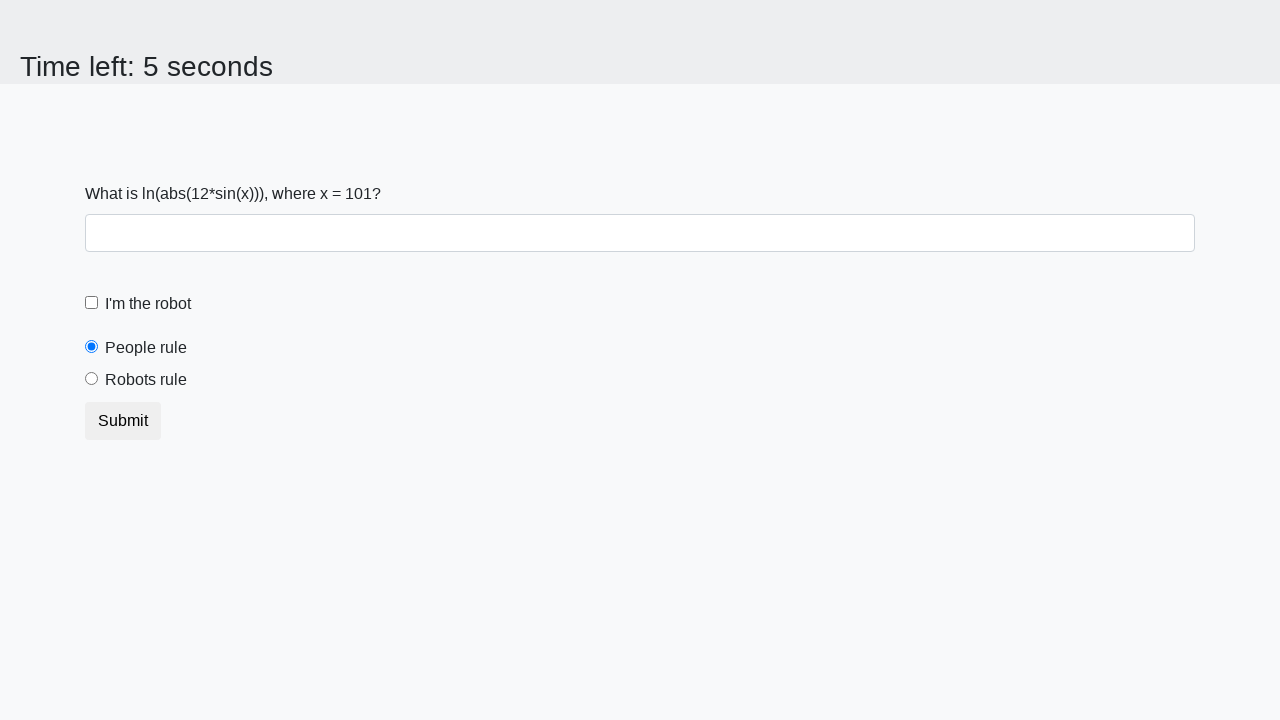